Tests an explicit wait scenario where the script waits for a price to change to $100, then clicks a book button, calculates a mathematical answer based on a displayed value, enters the answer, and submits the form.

Starting URL: http://suninjuly.github.io/explicit_wait2.html

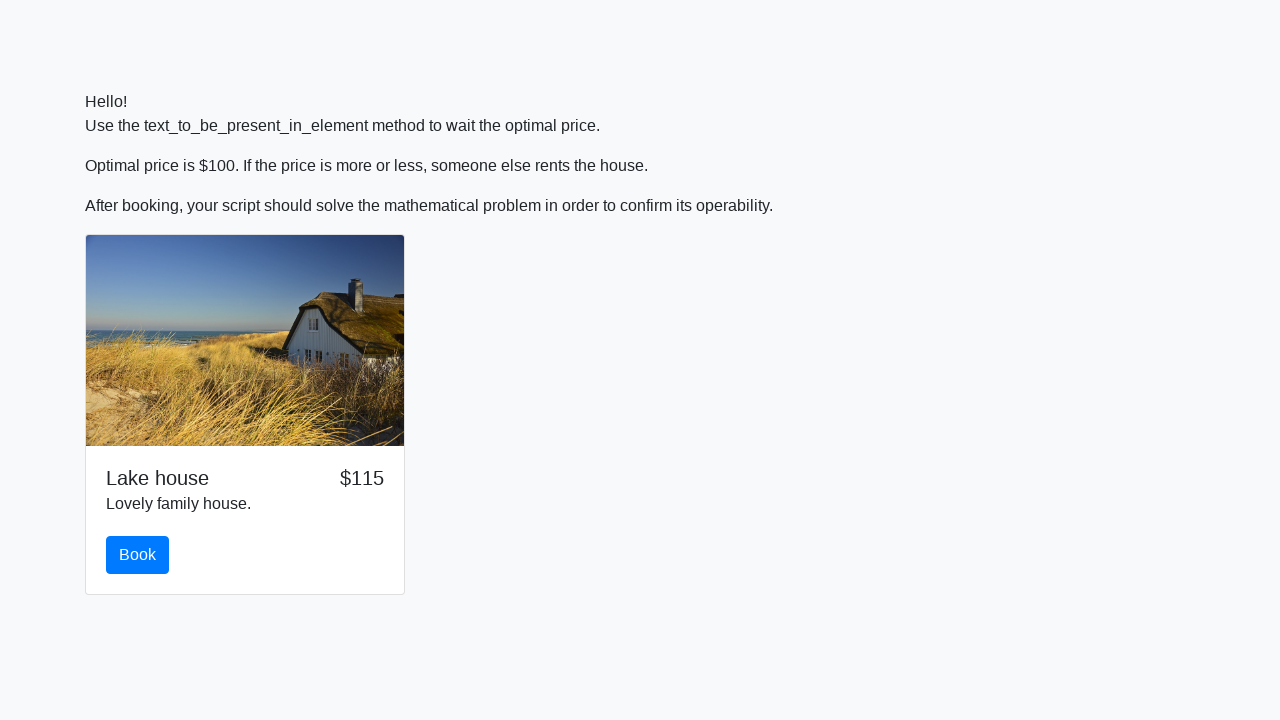

Waited for price to change to $100
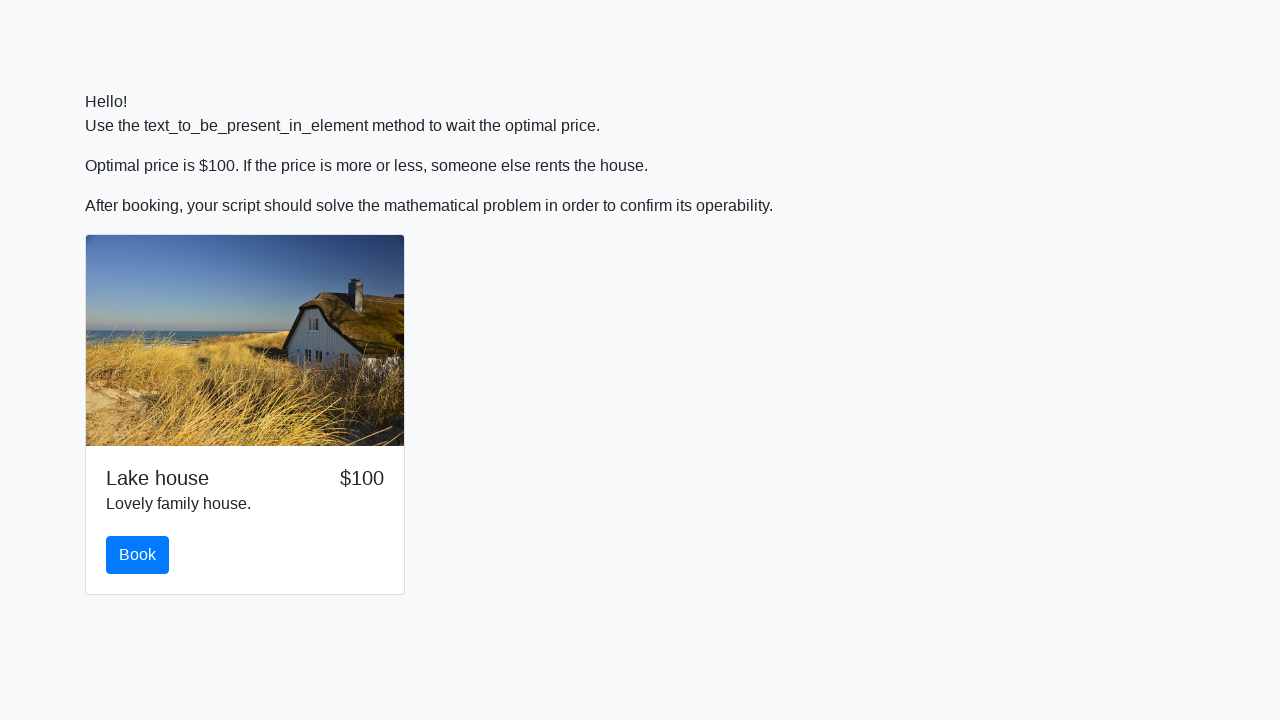

Clicked the book button at (138, 555) on #book
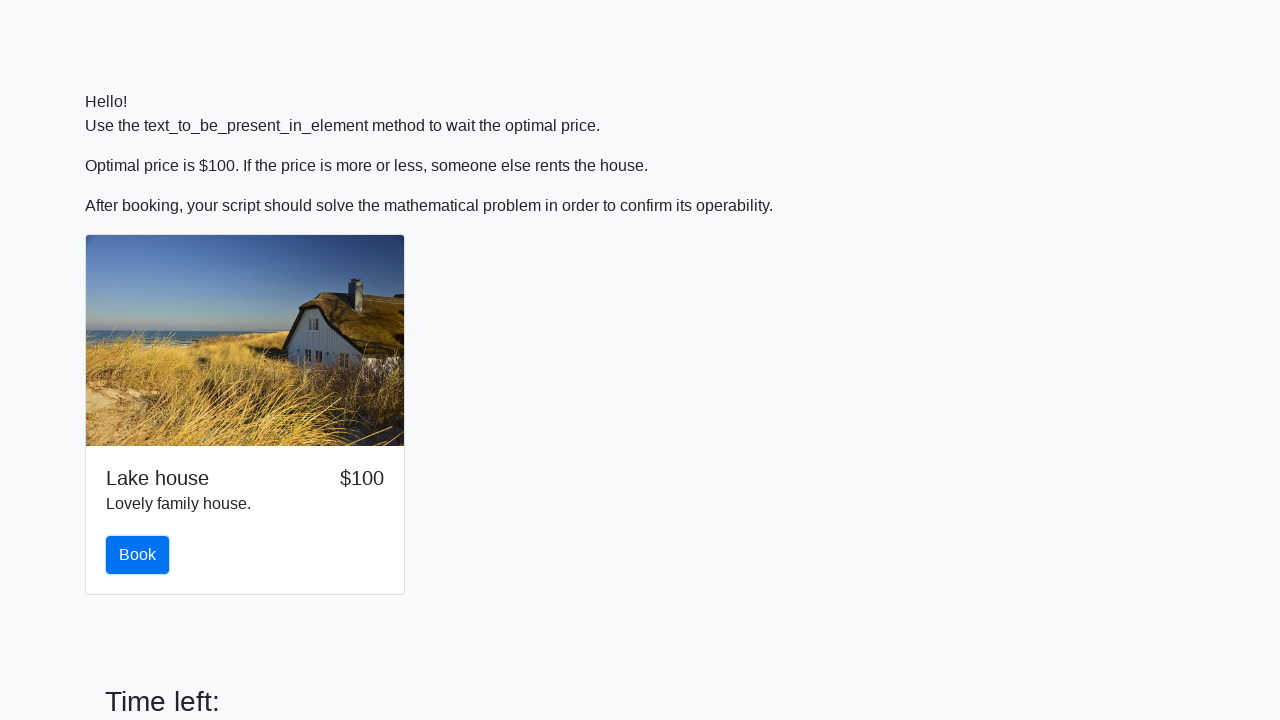

Retrieved x value from input_value element
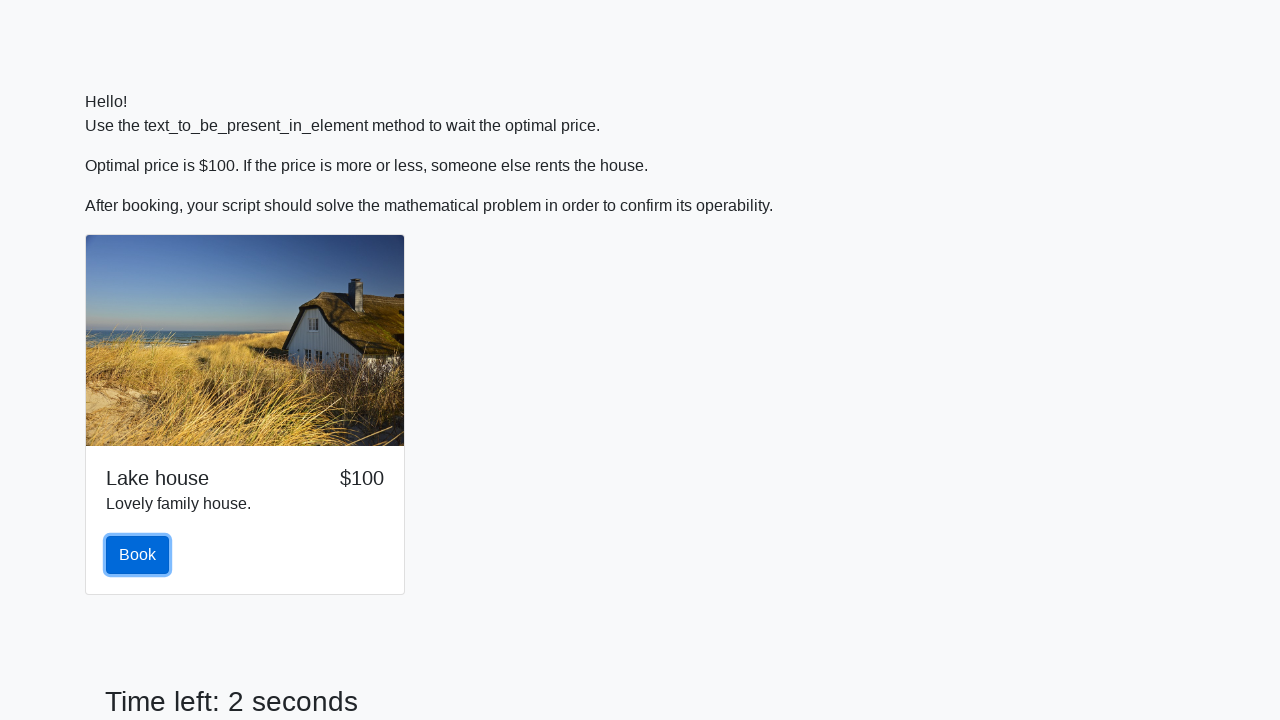

Calculated mathematical answer: 2.477757394900064
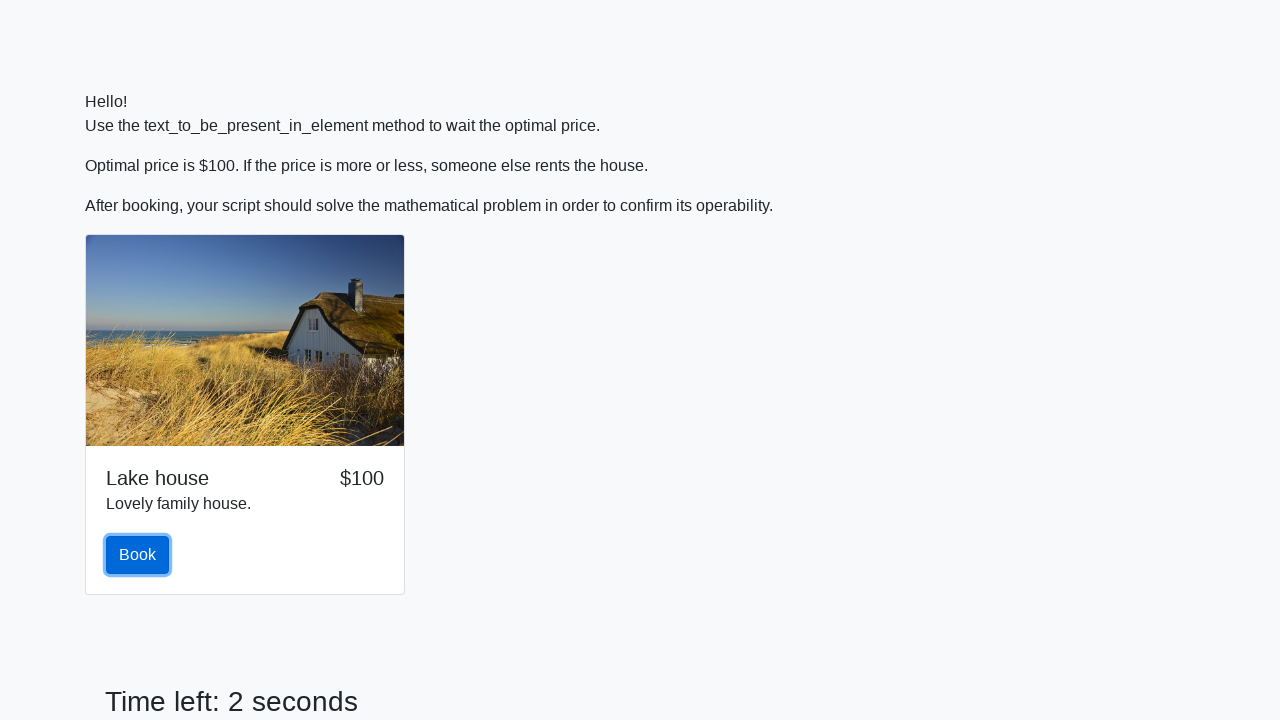

Entered calculated answer into the answer field on #answer
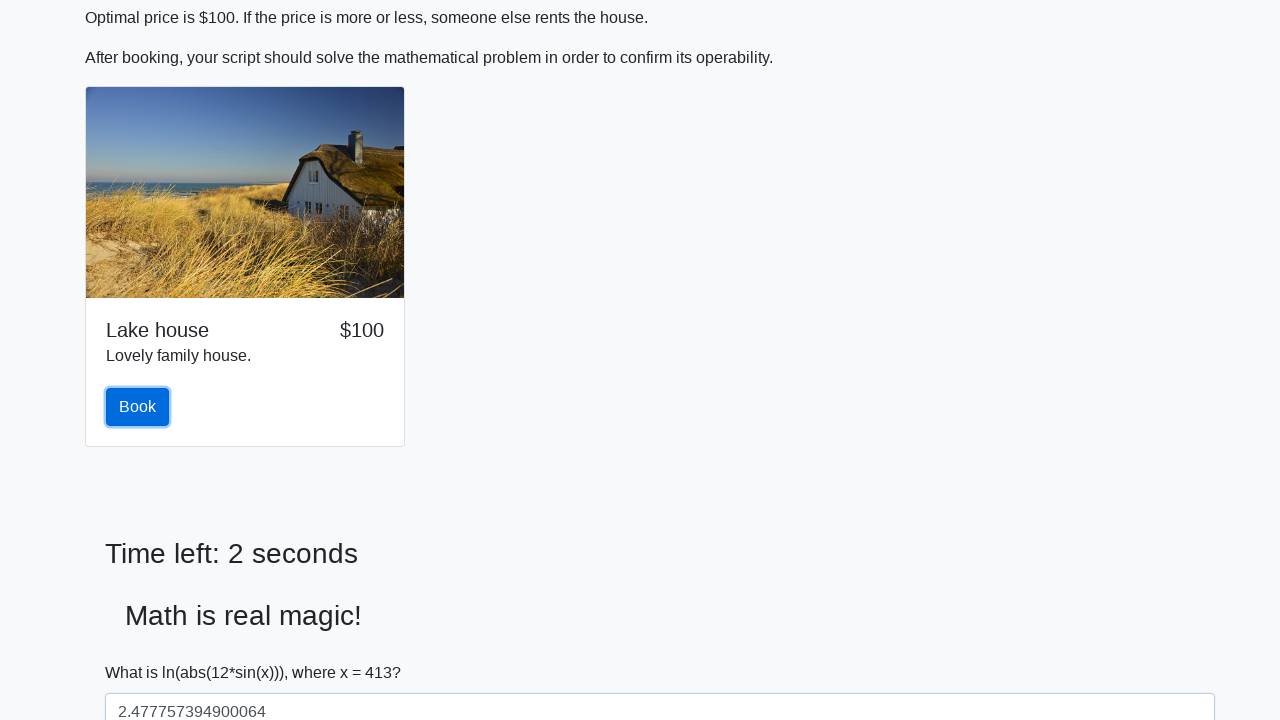

Clicked the solve button to submit the form at (143, 651) on #solve
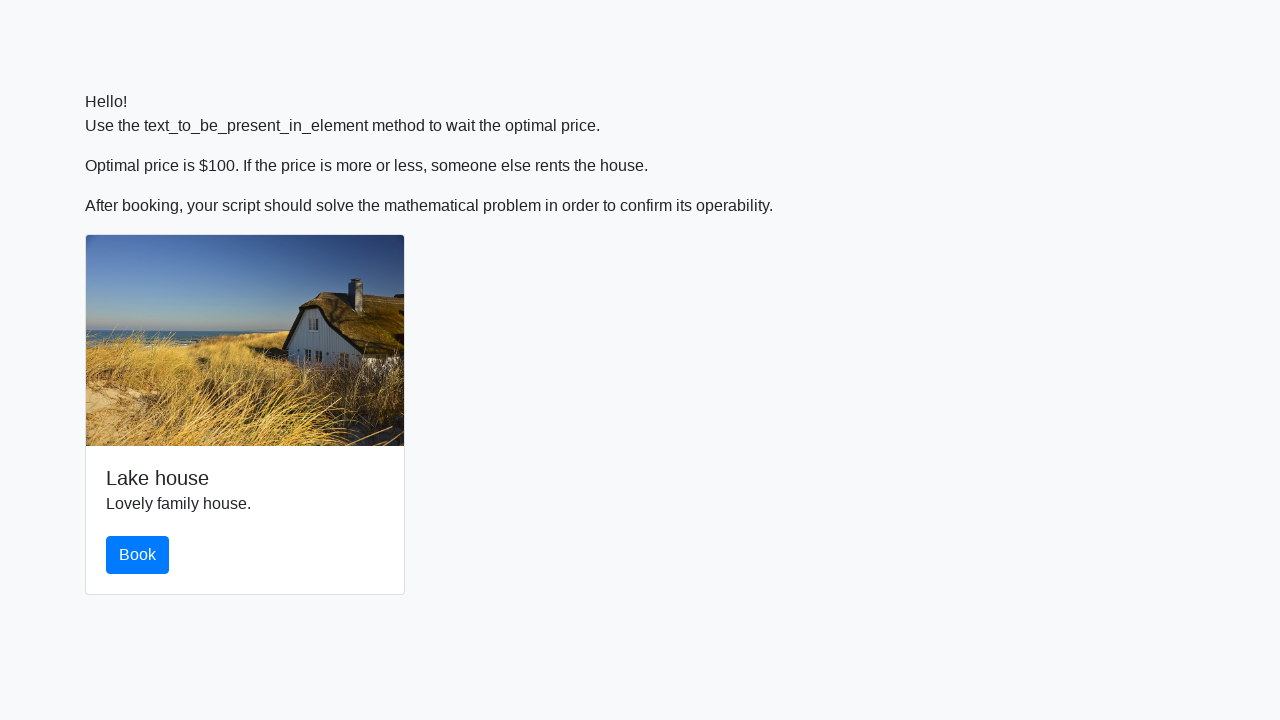

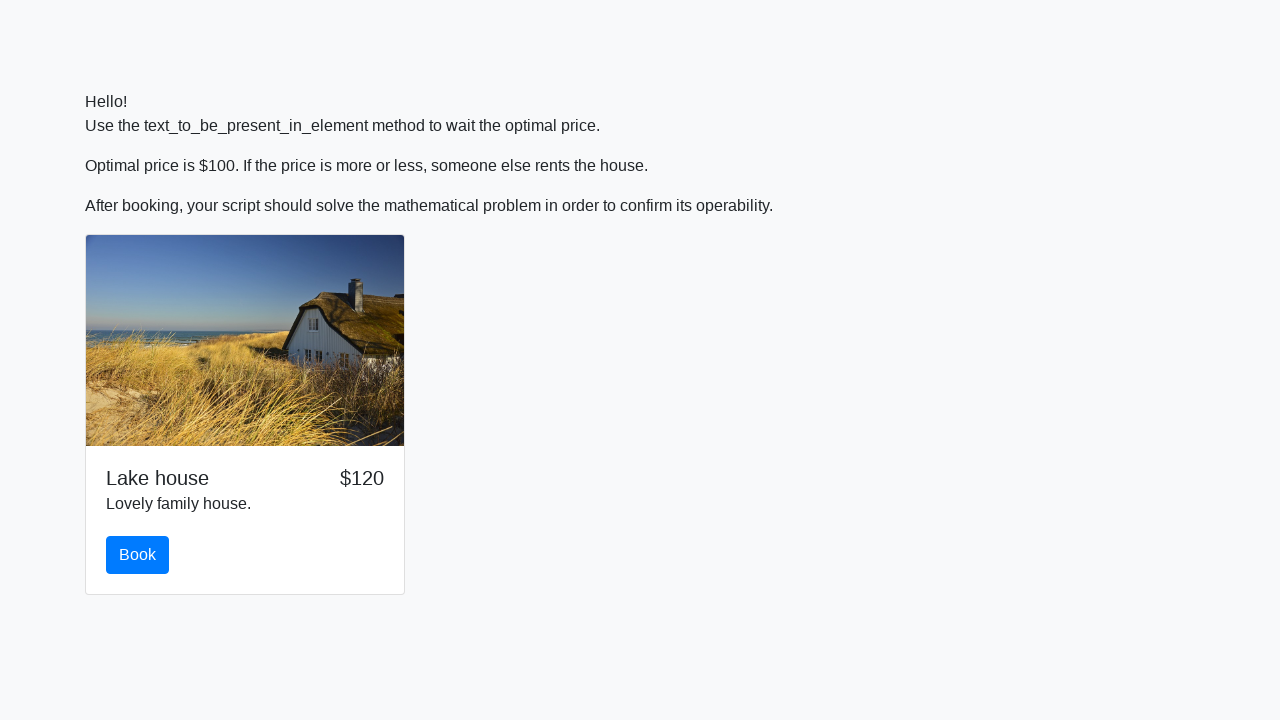